Tests the search/filter functionality on an offers page by entering "Rice" in the search field and verifying that all displayed results contain the search term

Starting URL: https://rahulshettyacademy.com/greenkart/#/offers

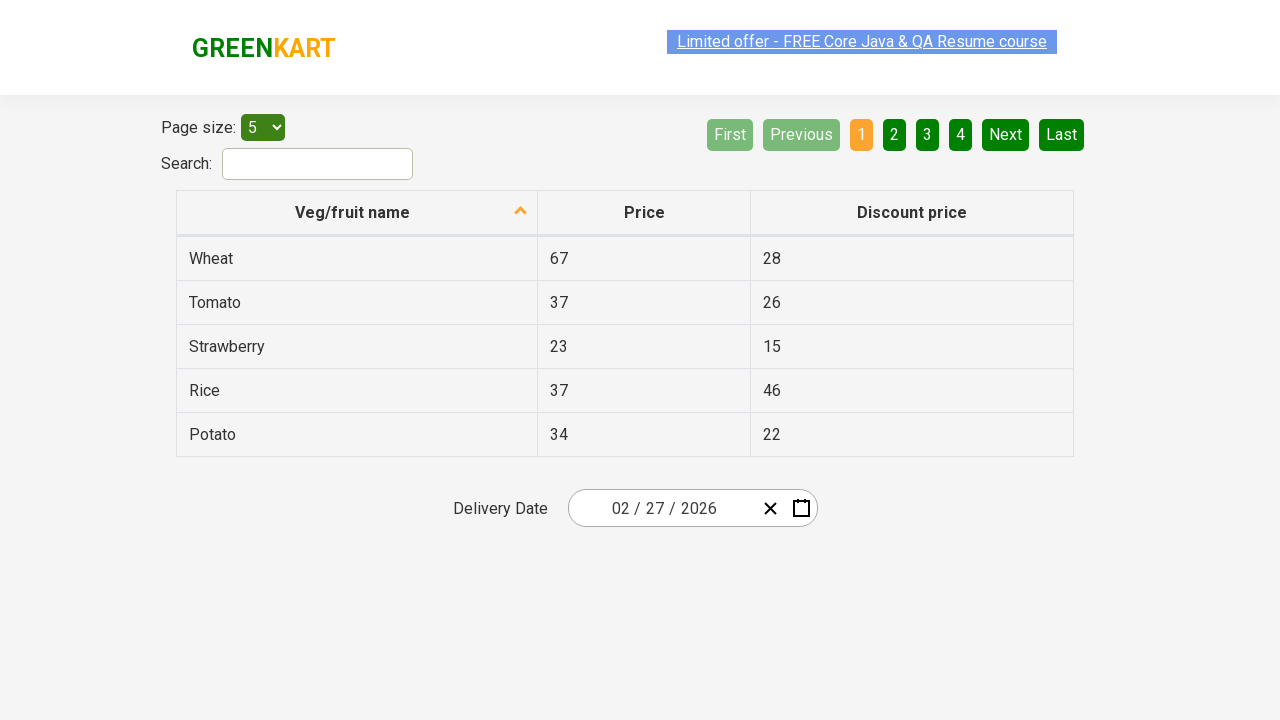

Filled search field with 'Rice' on #search-field
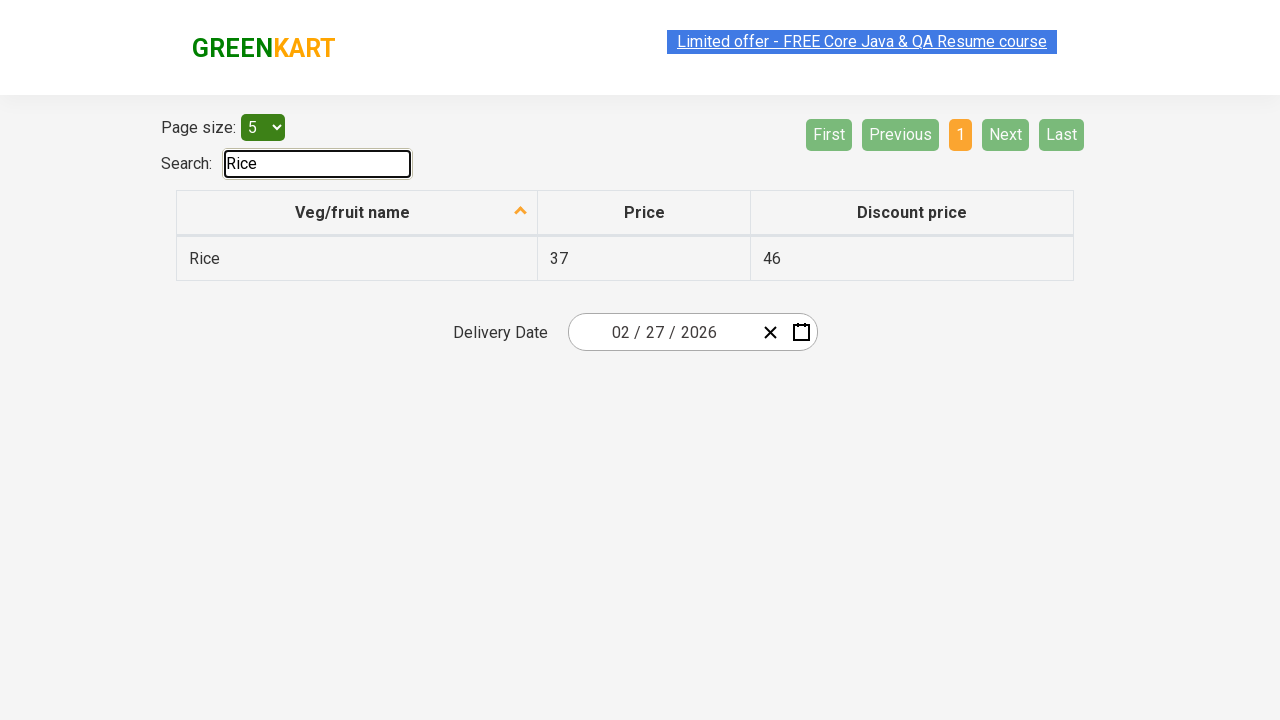

Waited for search results to load
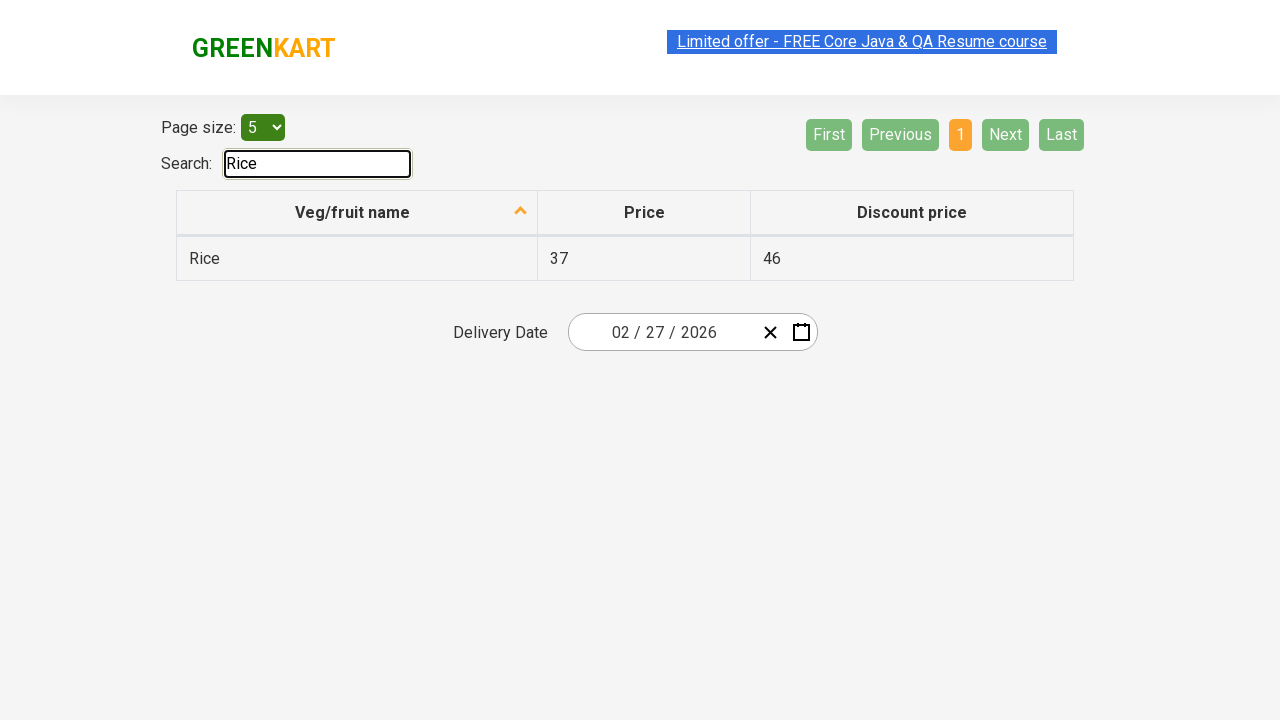

Retrieved all filtered product names from table
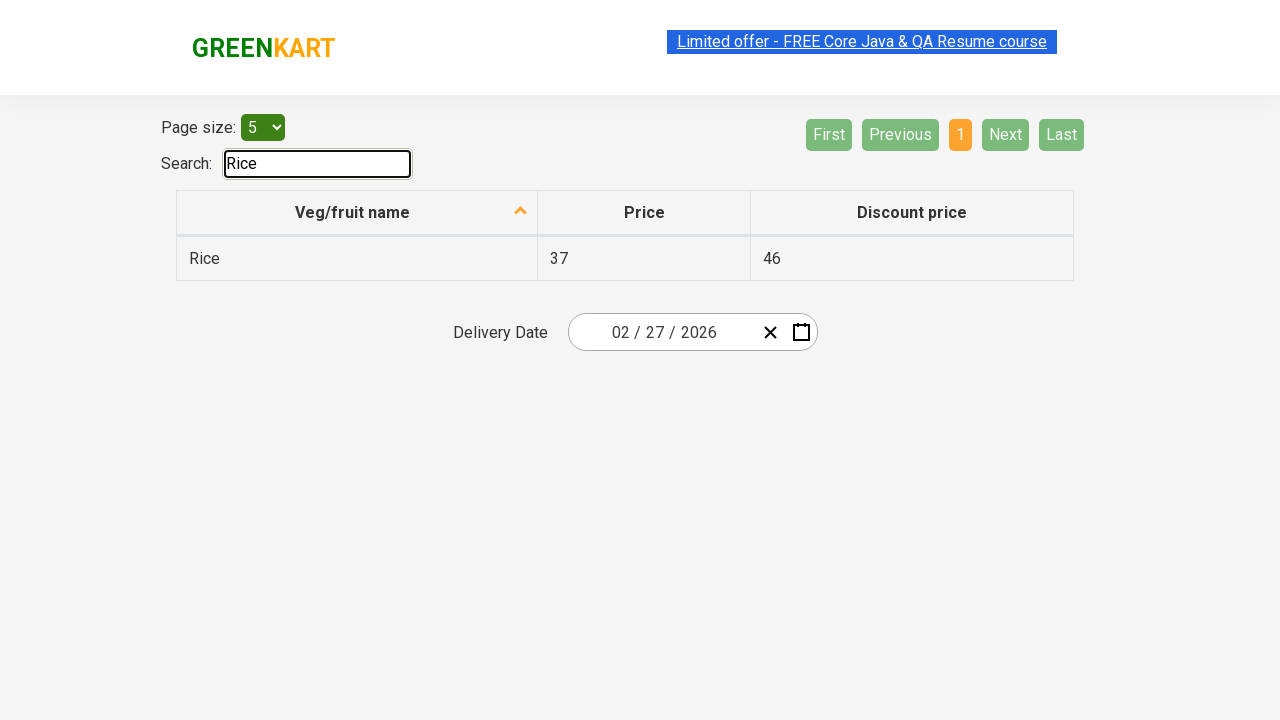

Verified product 'Rice' contains 'Rice'
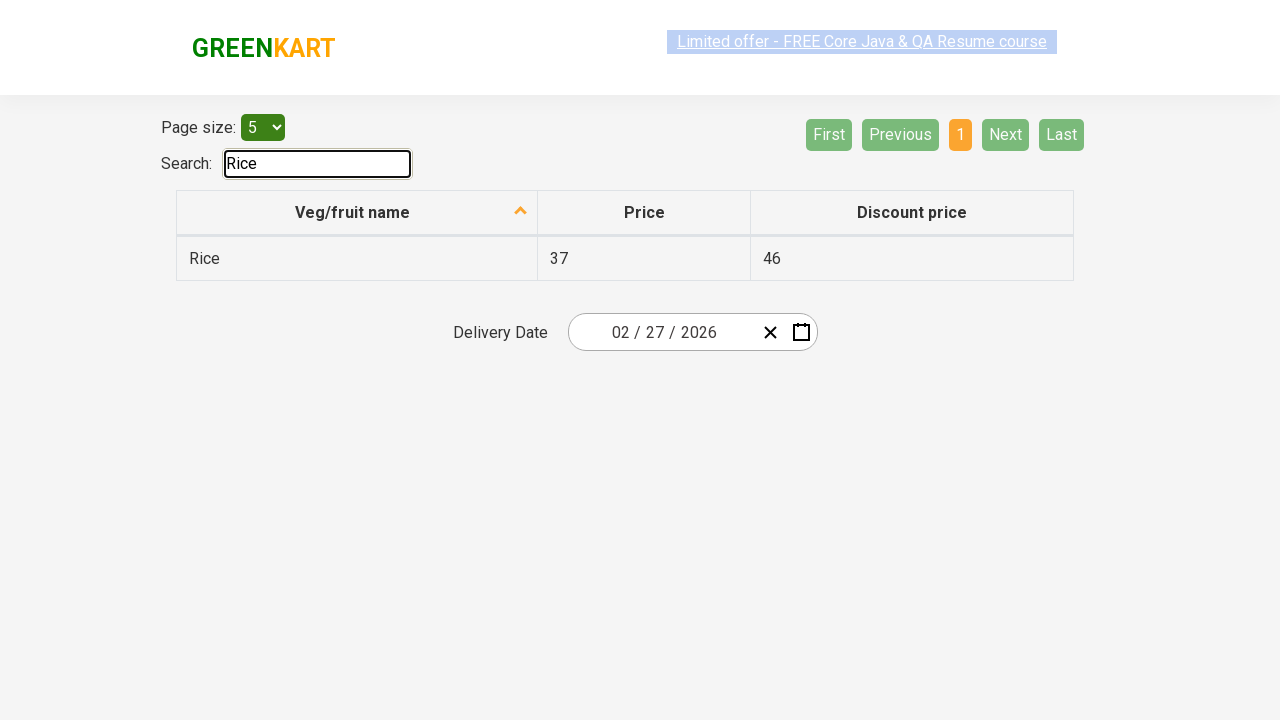

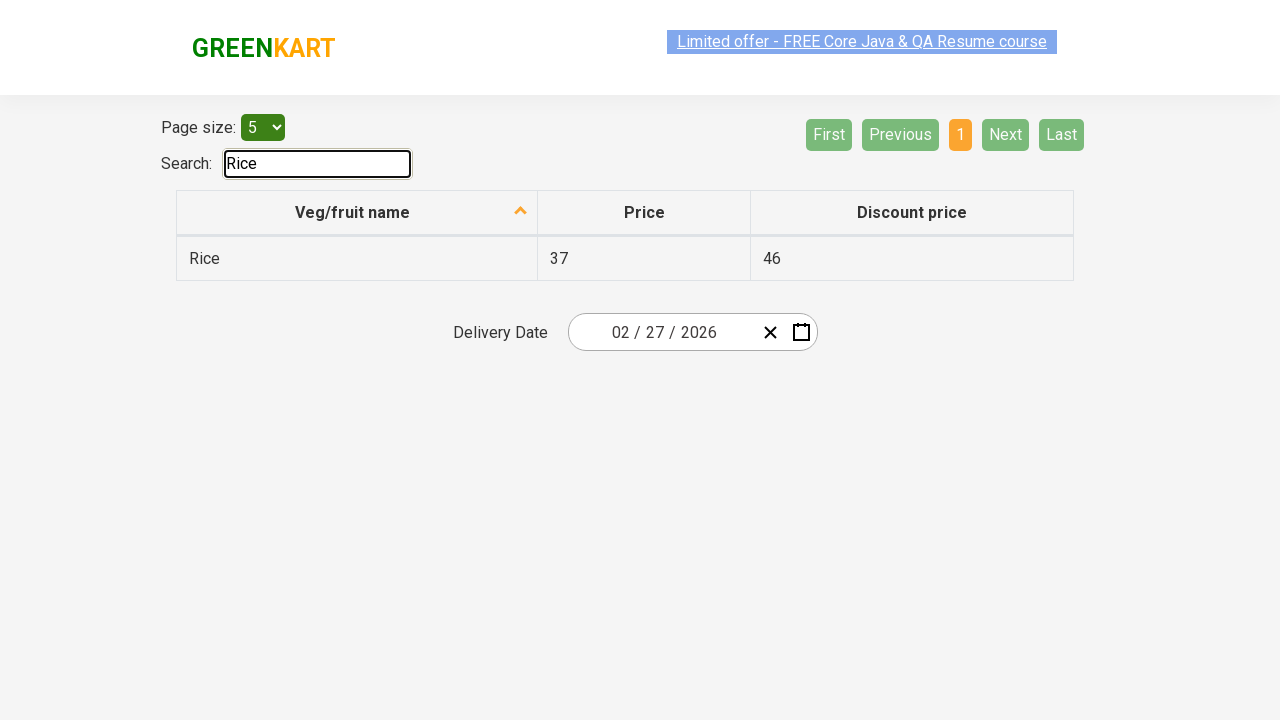